Tests handling a JavaScript confirm dialog by clicking a button that triggers a confirm and dismissing it

Starting URL: https://bonigarcia.dev/selenium-webdriver-java/dialog-boxes.html

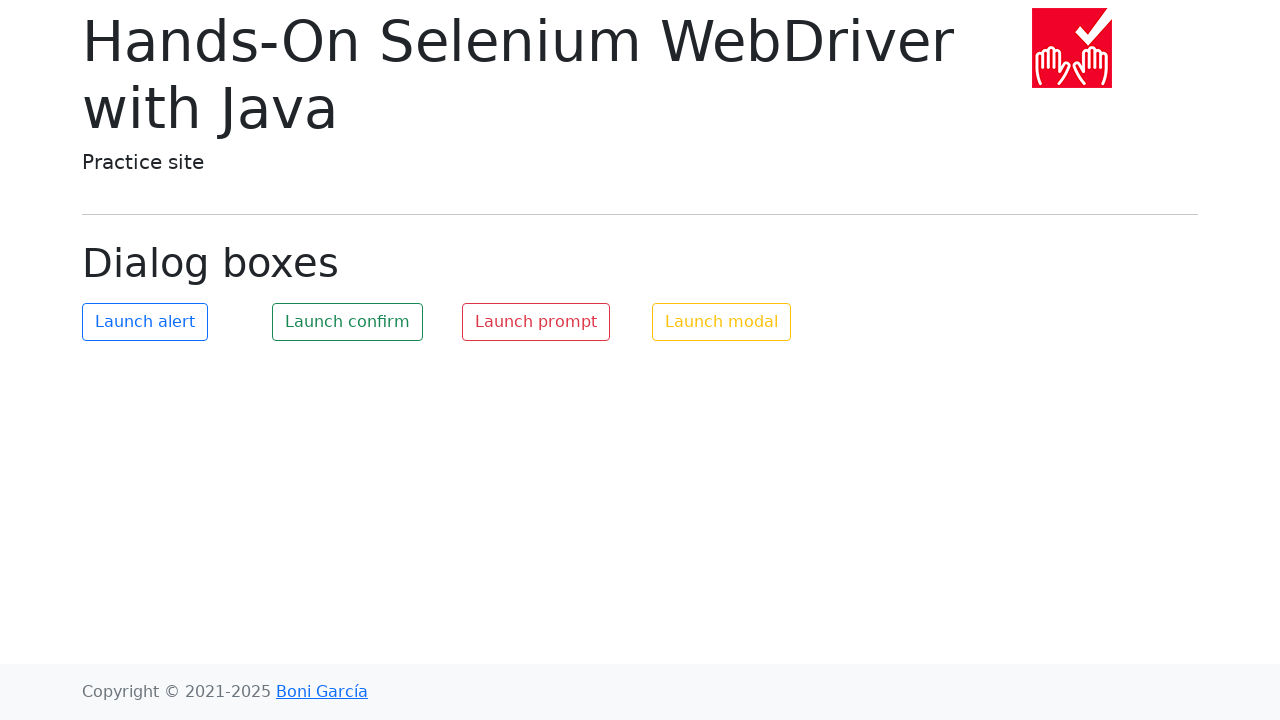

Set up dialog handler to dismiss confirm dialogs
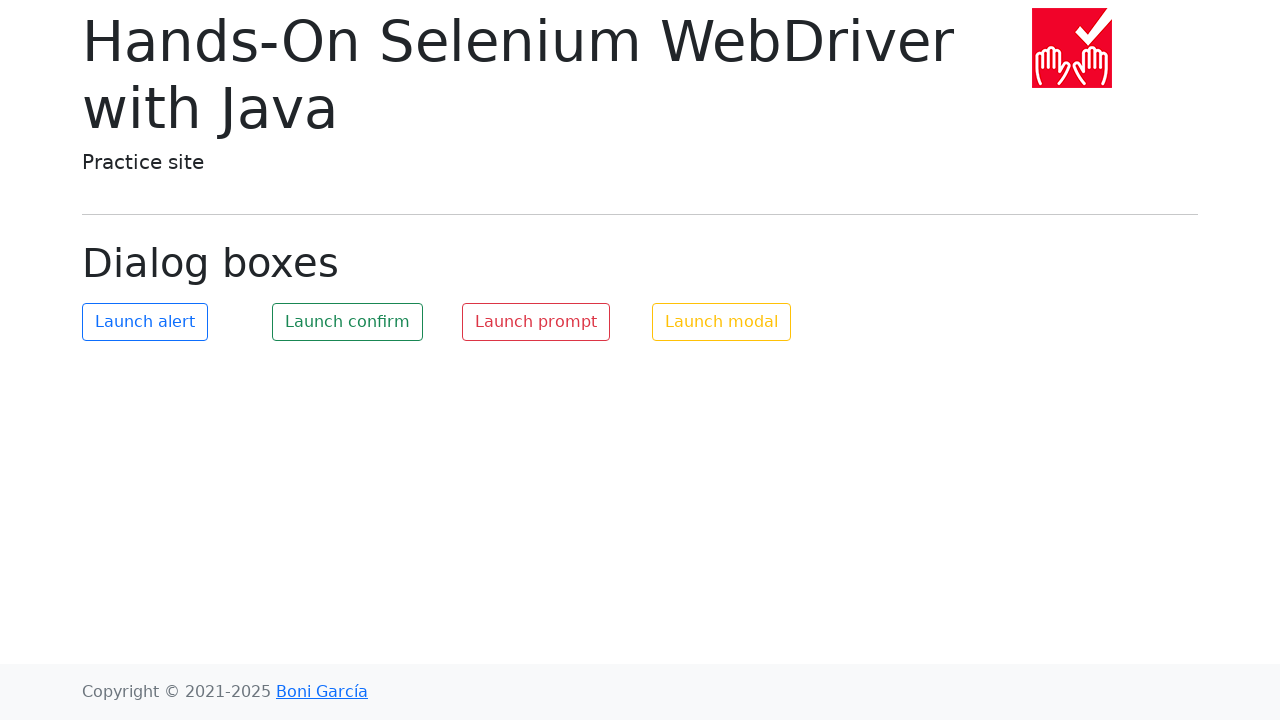

Clicked button to trigger confirm dialog at (348, 322) on #my-confirm
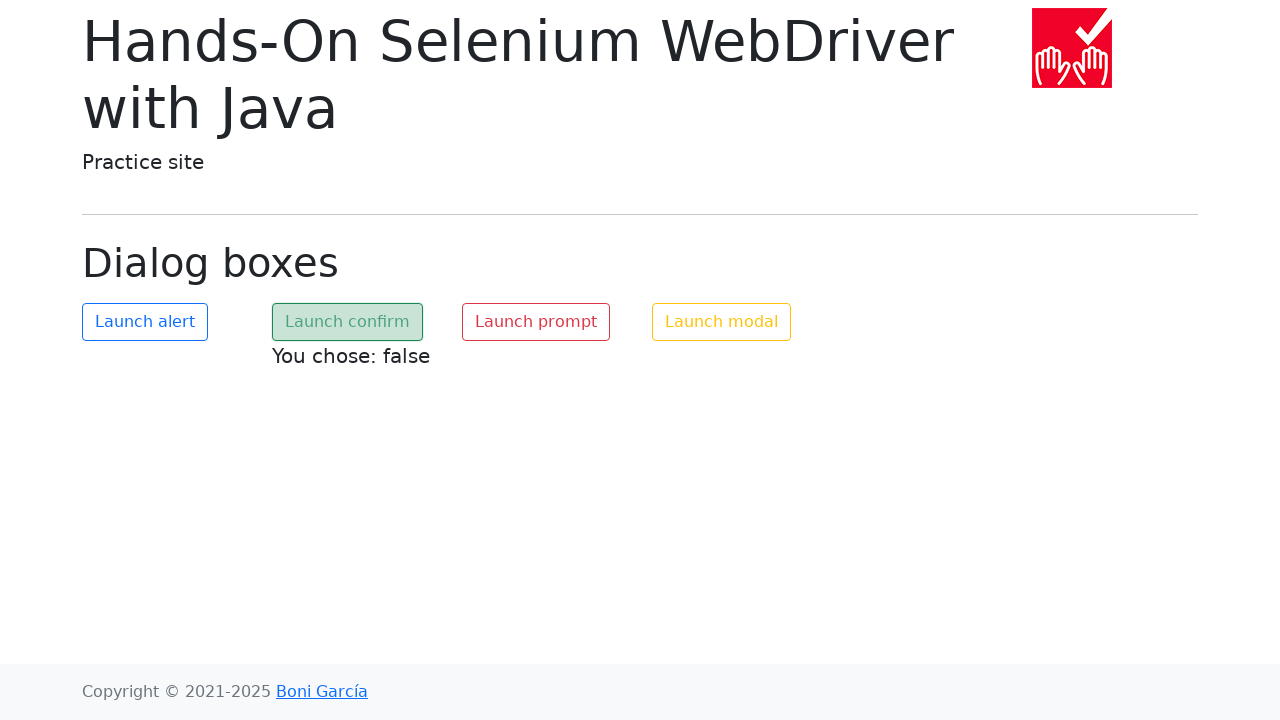

Waited for dialog handling to complete
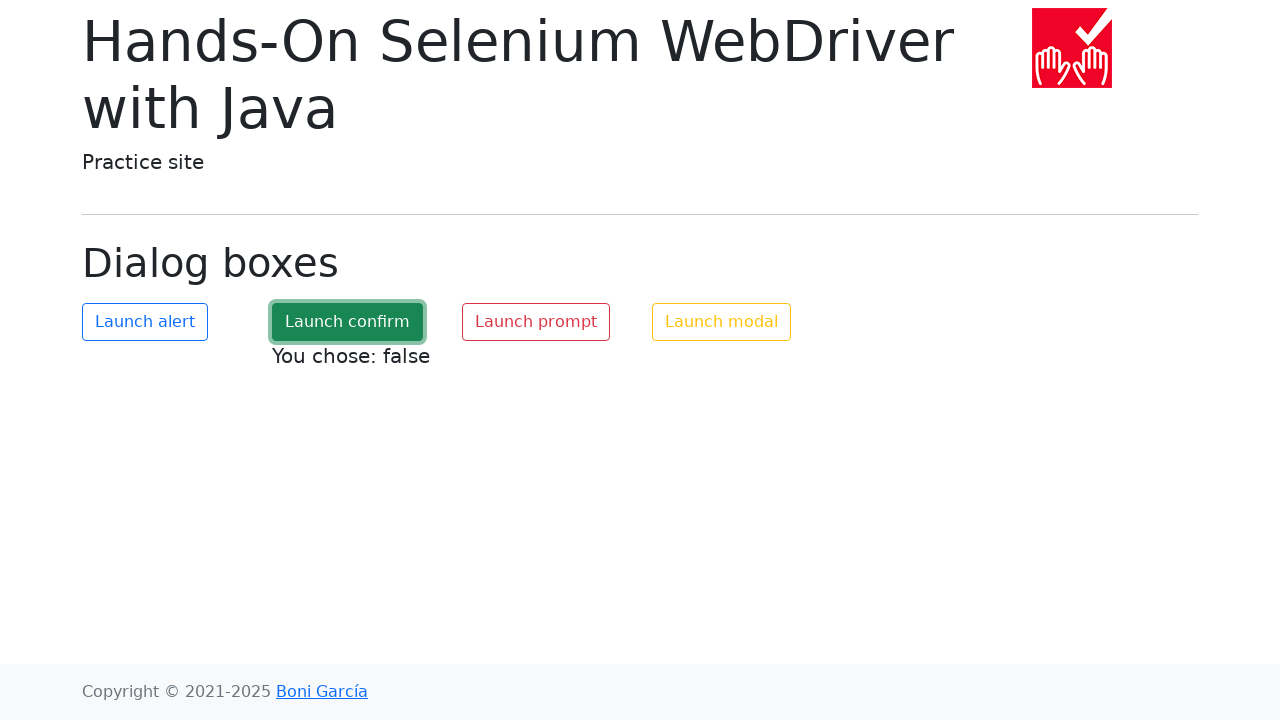

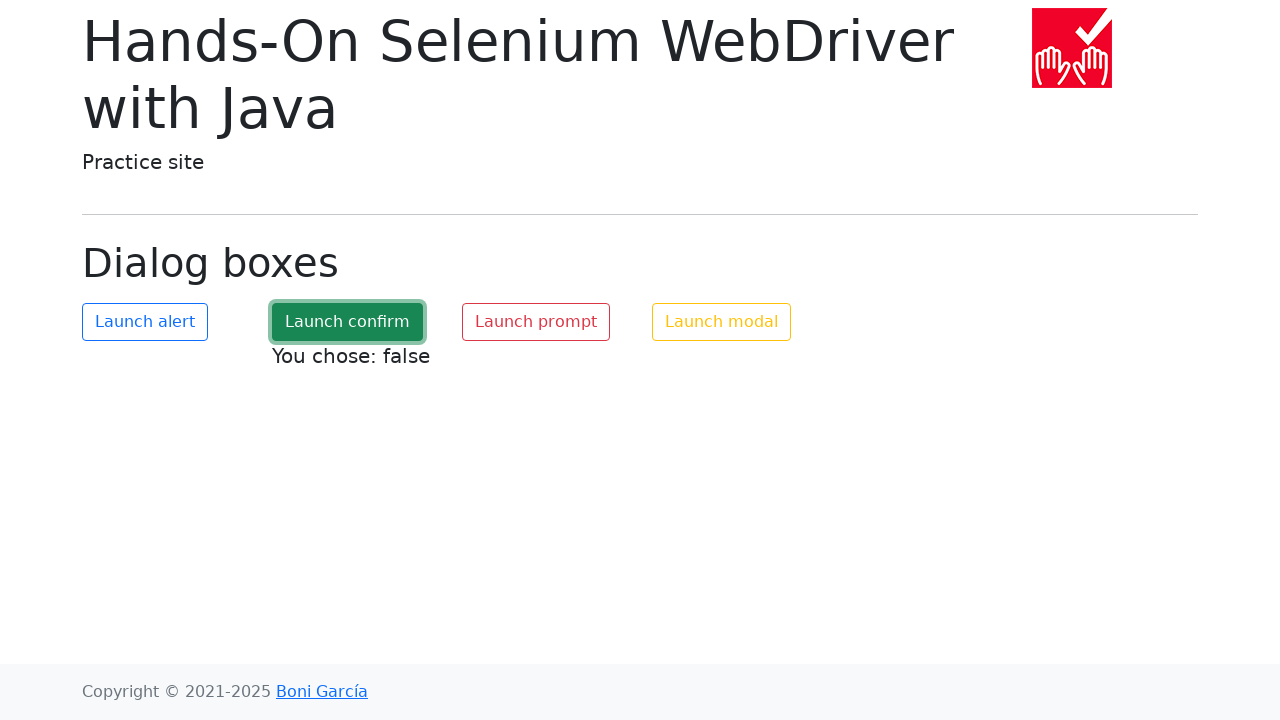